Tests nested iframe handling by clicking a tab, switching to parent iframe, reading text, then switching to child iframe and filling an input field

Starting URL: https://demo.automationtesting.in/Frames.html

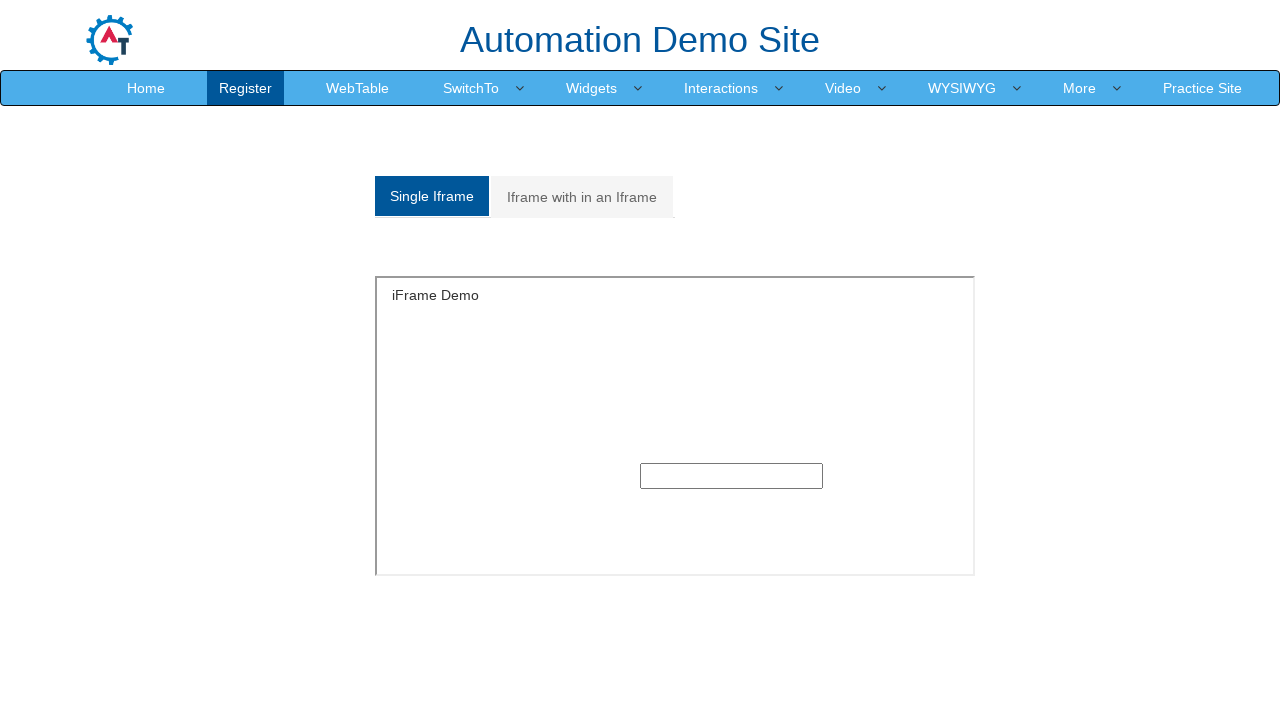

Clicked on 'Iframe with in an Iframe' tab at (582, 197) on xpath=/html/body/section/div[1]/div/div/div/div[1]/div/ul/li[2]/a
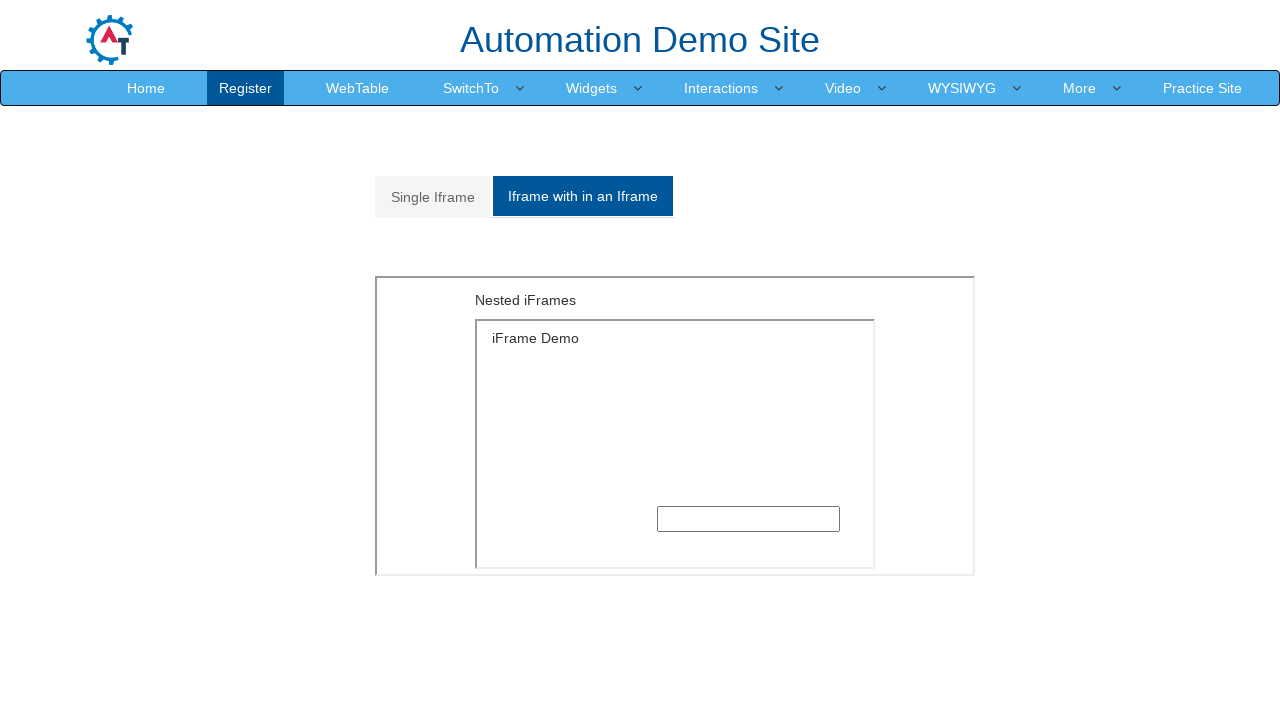

Located parent iframe
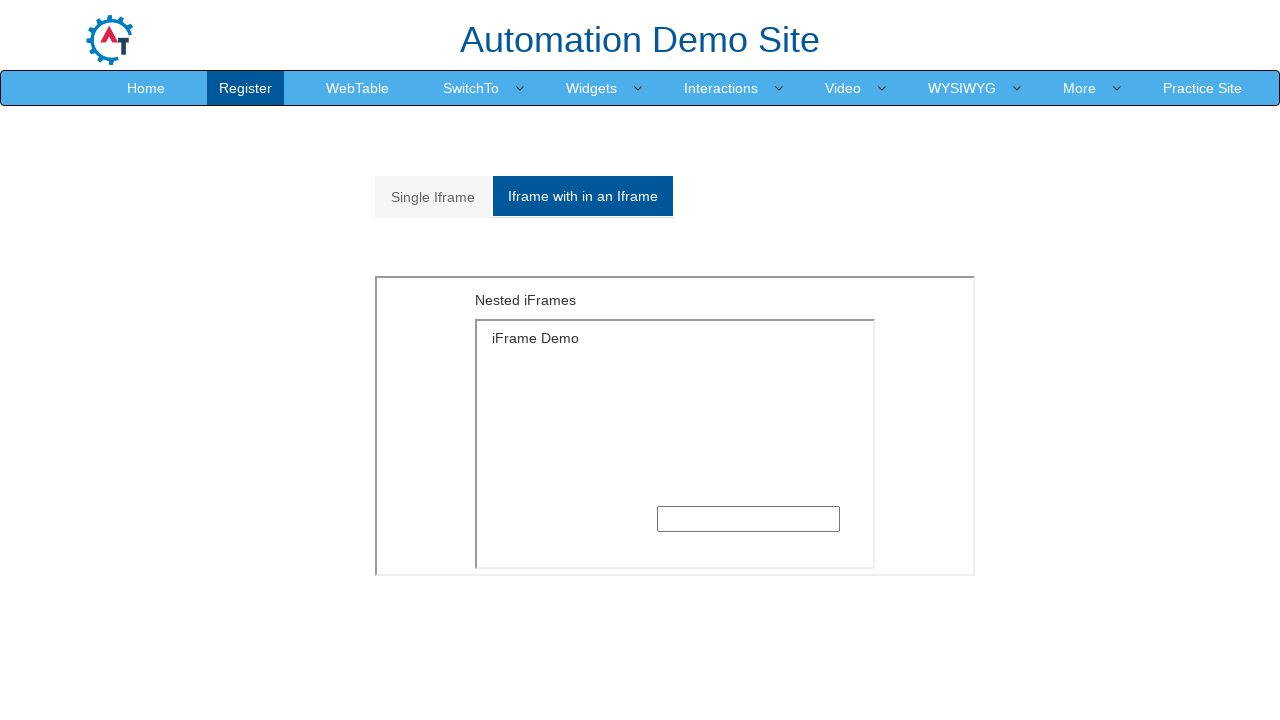

Retrieved text from parent iframe: Nested iFrames
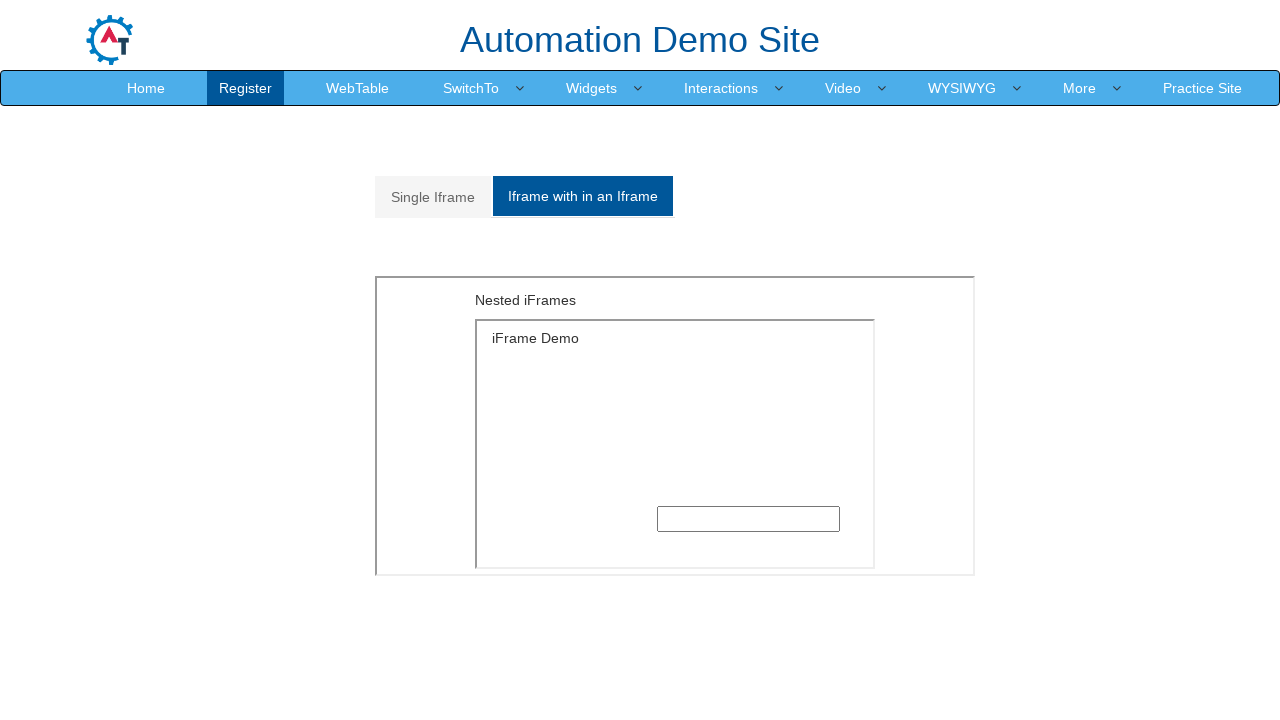

Located child iframe within parent iframe
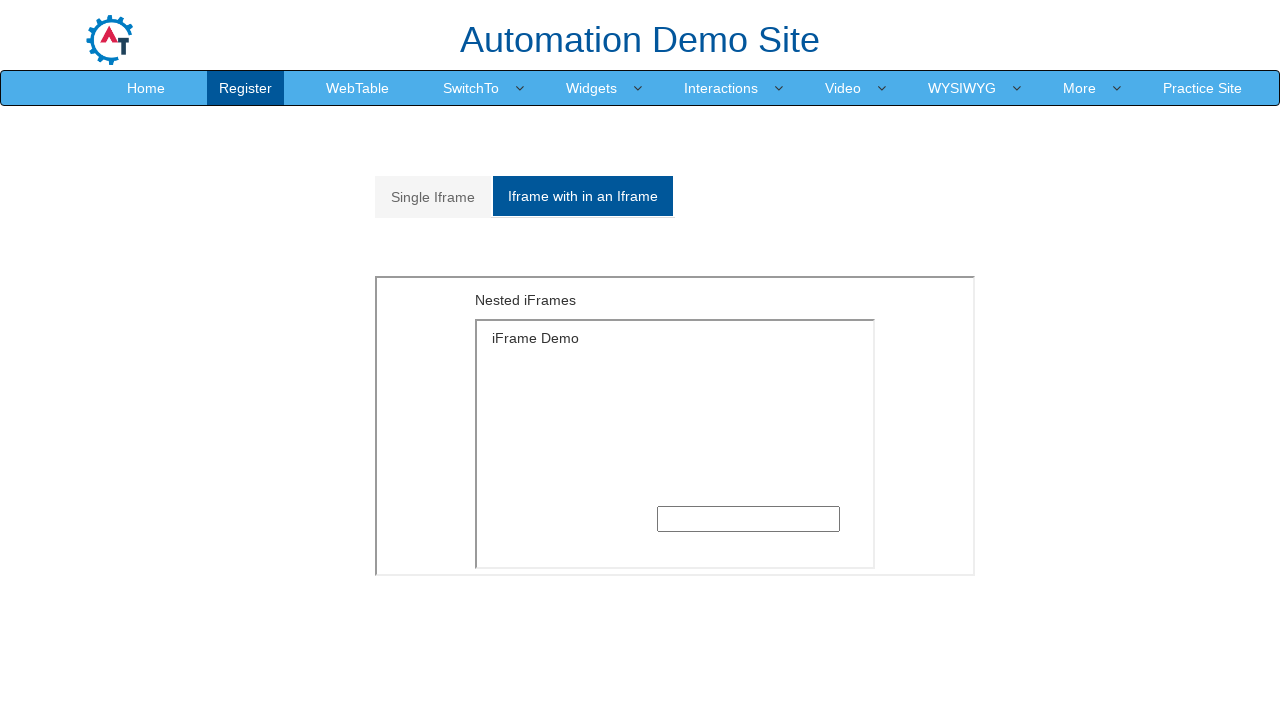

Filled input field in child iframe with 'Paresh' on xpath=//*[@id='Multiple']/iframe >> internal:control=enter-frame >> iframe >> nt
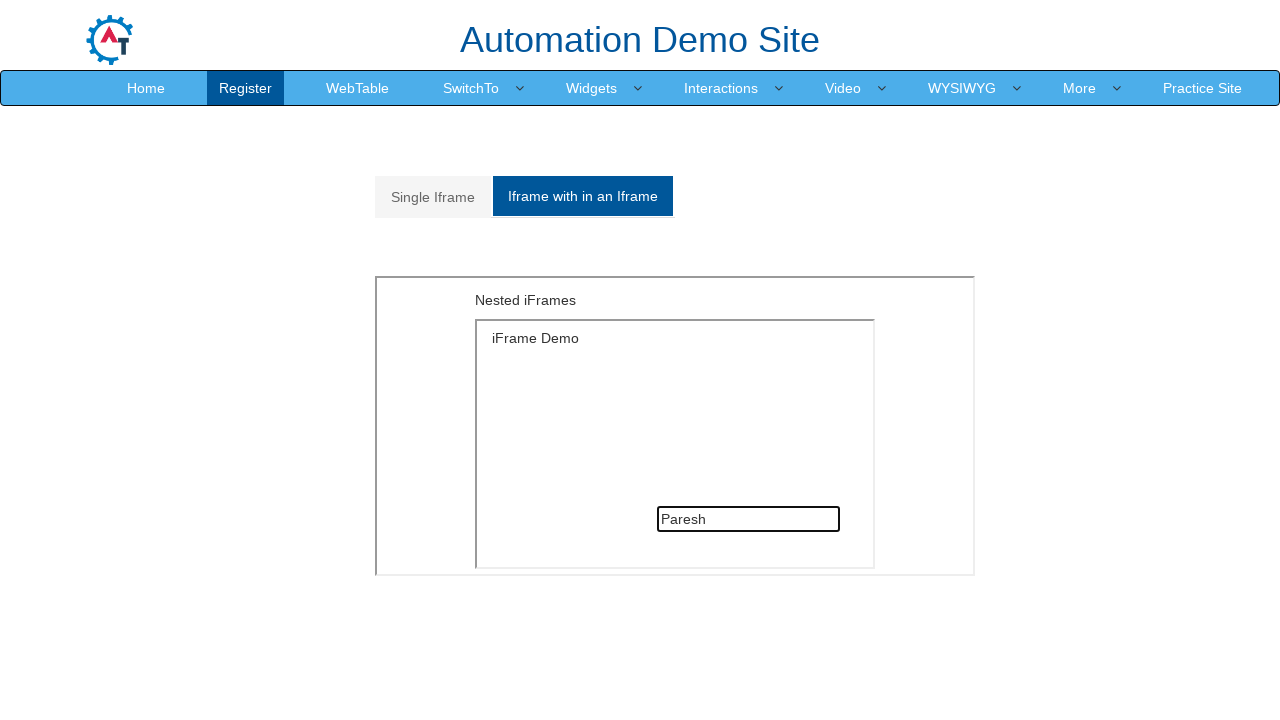

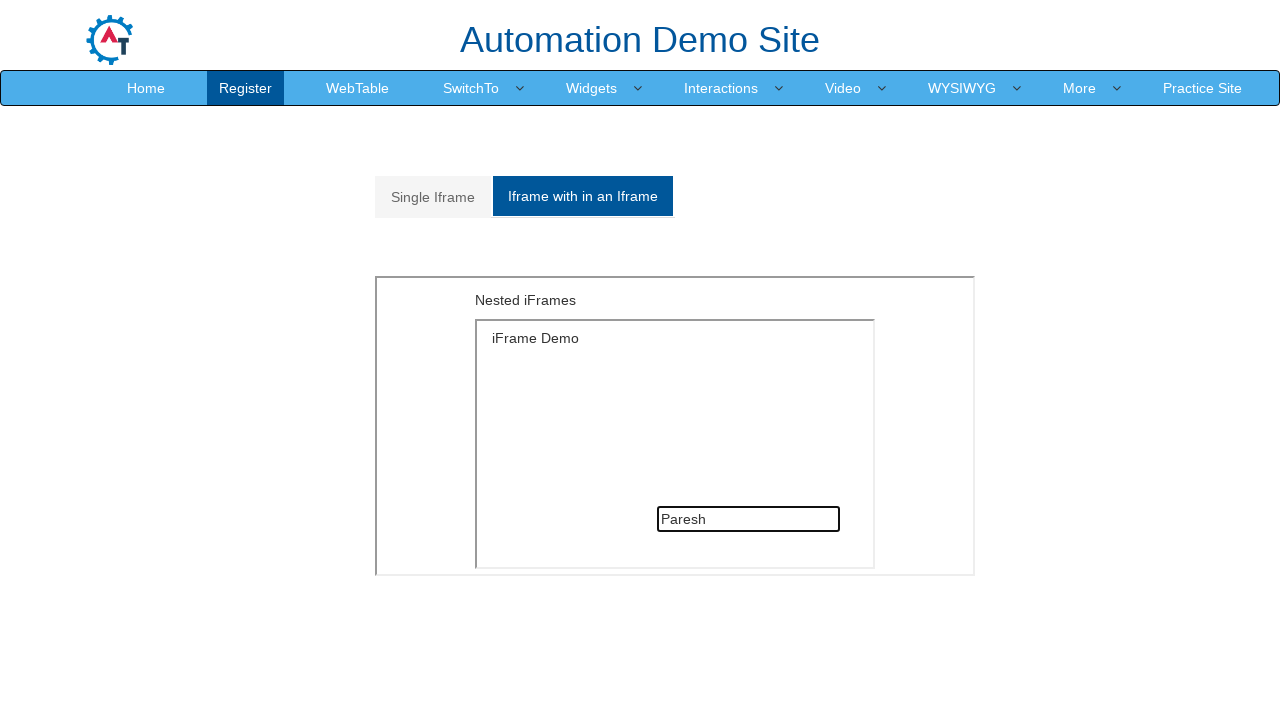